Tests that the complete all checkbox updates state when individual items are completed or cleared

Starting URL: https://demo.playwright.dev/todomvc

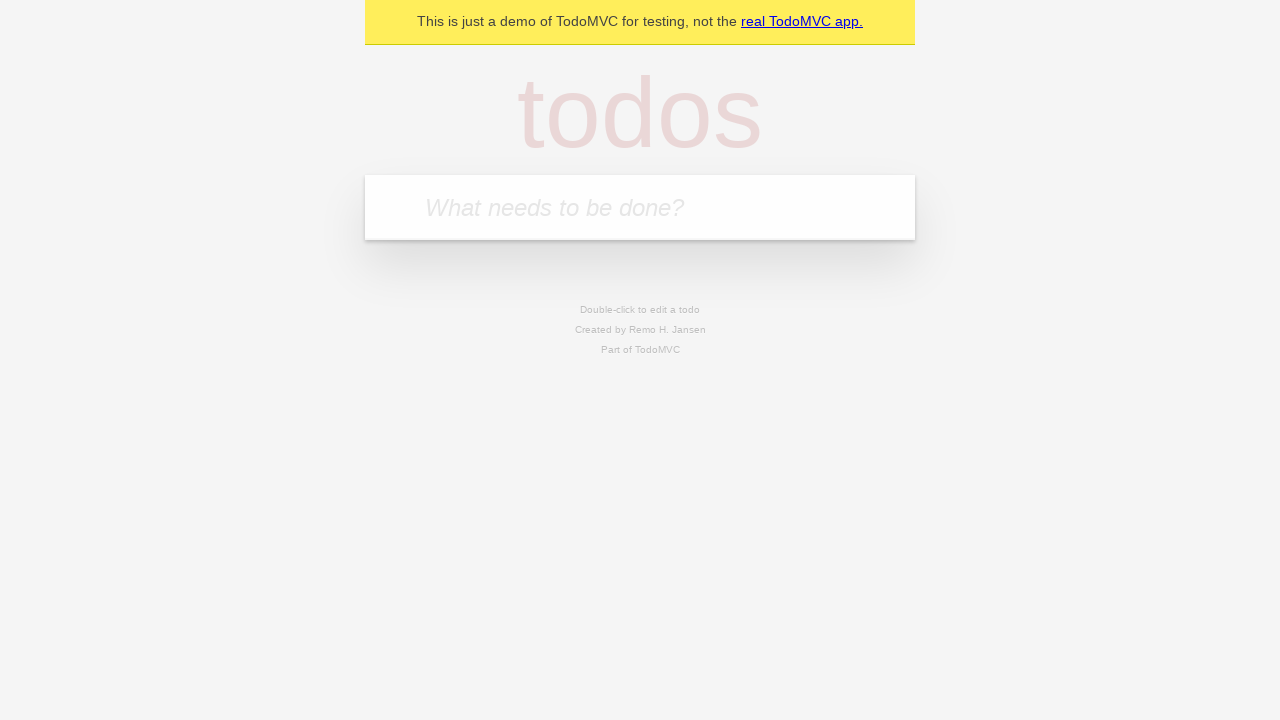

Filled new todo input with 'buy some cheese' on internal:attr=[placeholder="What needs to be done?"i]
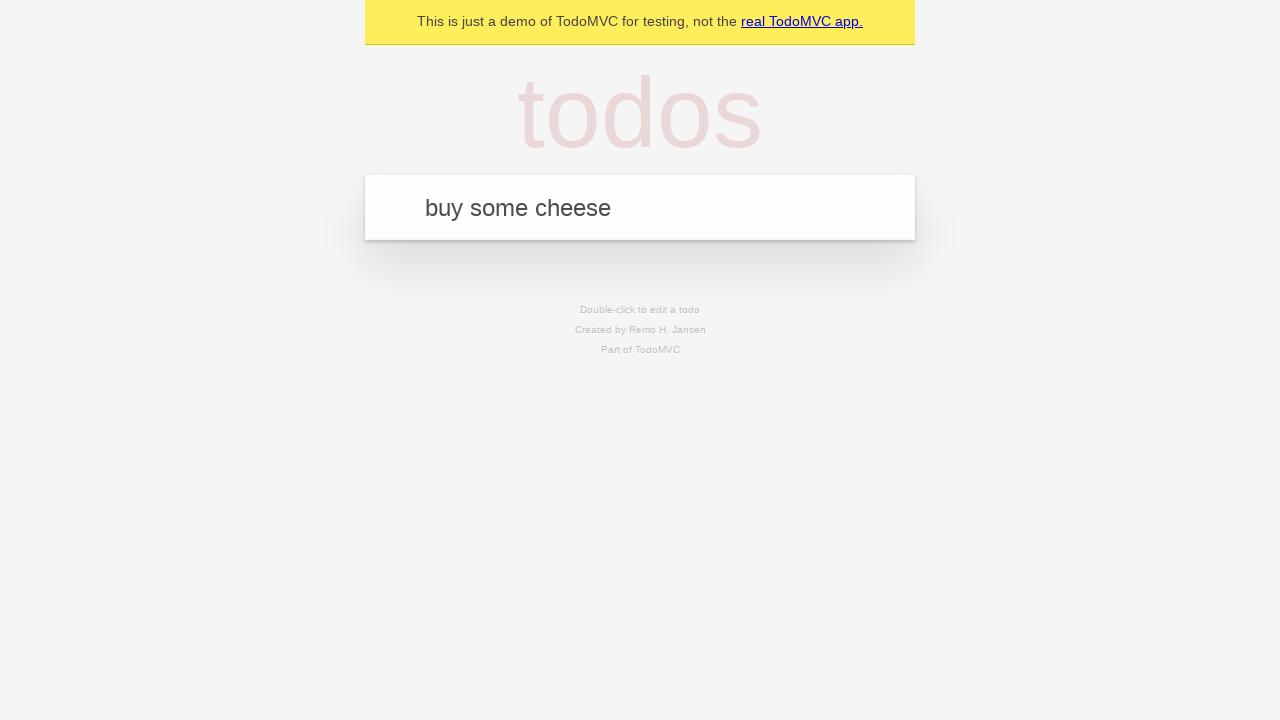

Pressed Enter to create todo 'buy some cheese' on internal:attr=[placeholder="What needs to be done?"i]
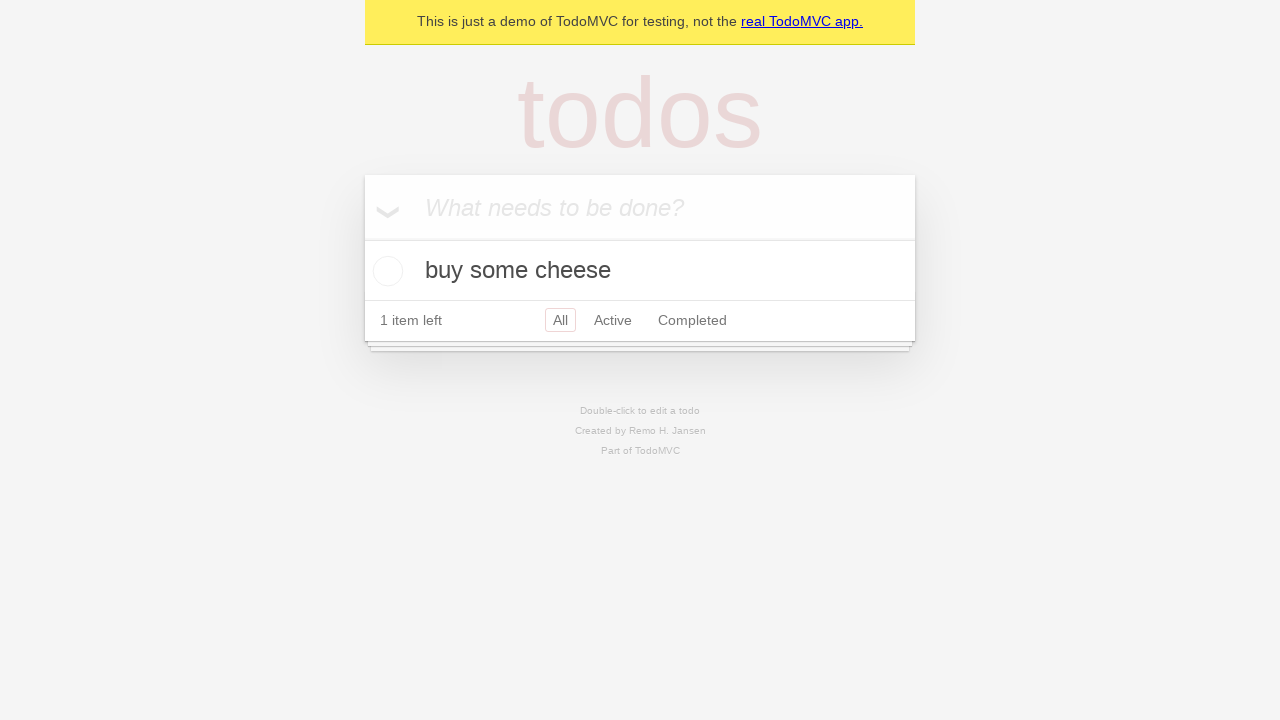

Filled new todo input with 'feed the cat' on internal:attr=[placeholder="What needs to be done?"i]
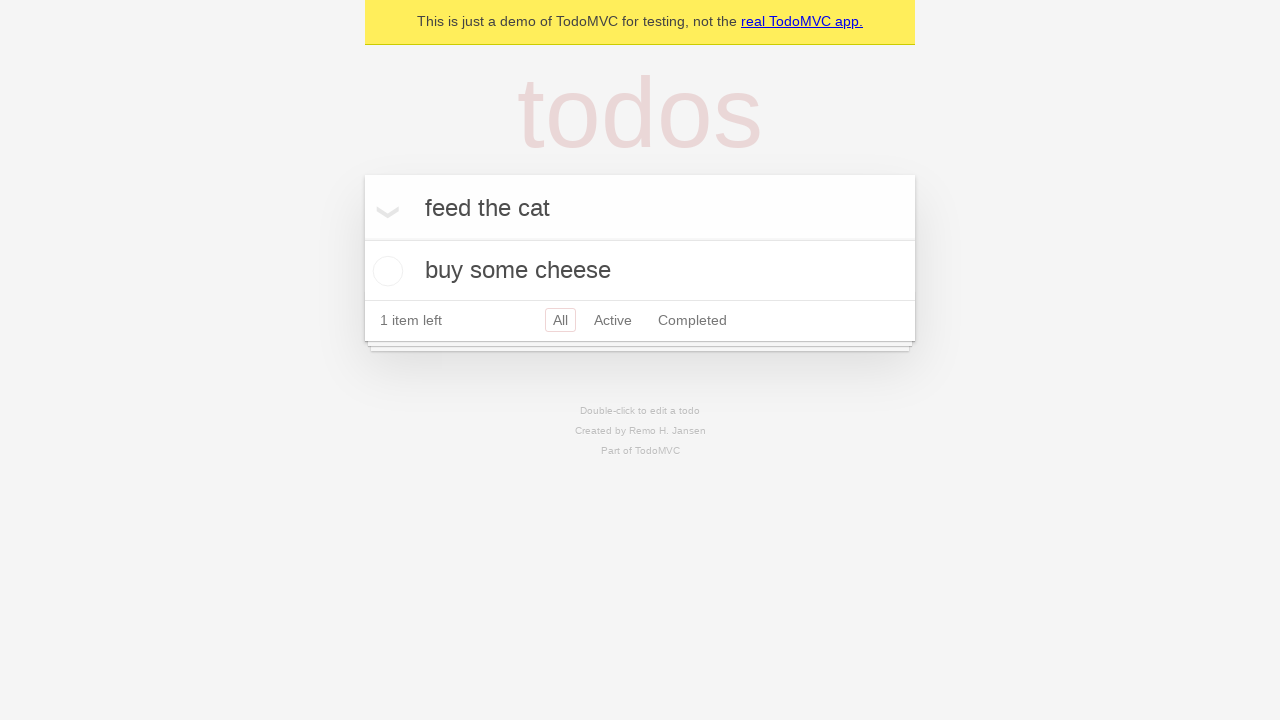

Pressed Enter to create todo 'feed the cat' on internal:attr=[placeholder="What needs to be done?"i]
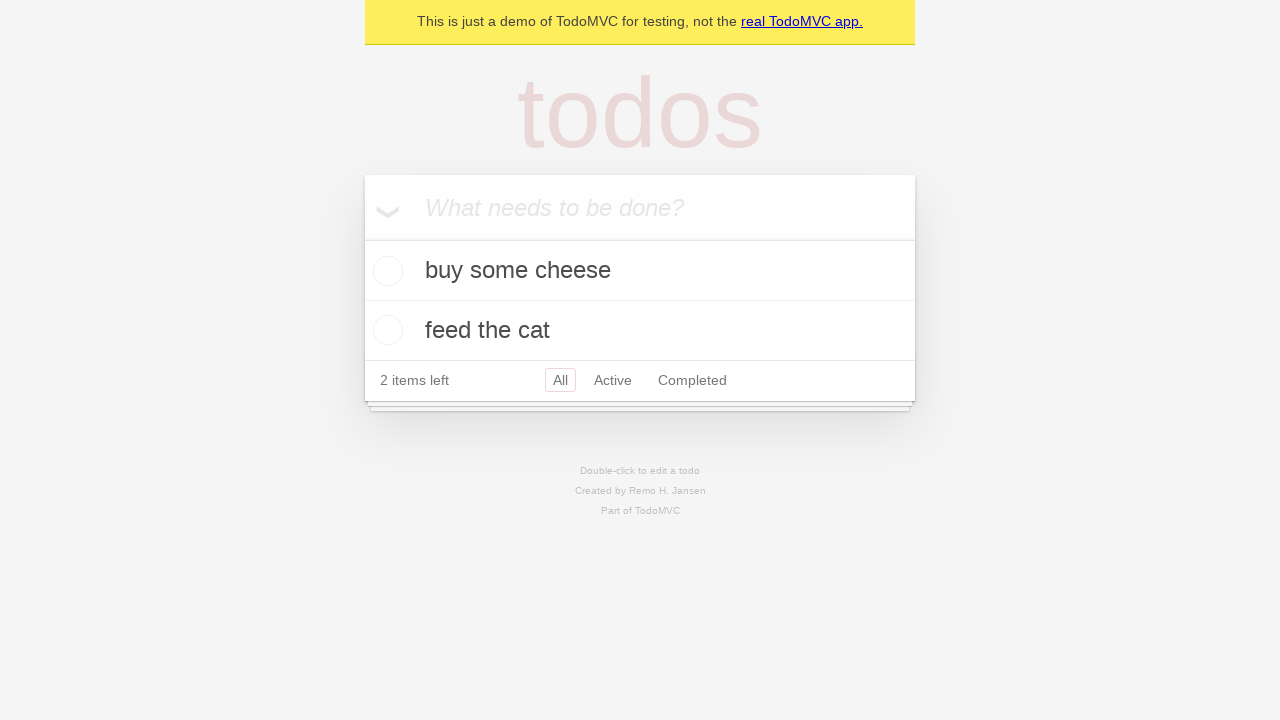

Filled new todo input with 'book a doctors appointment' on internal:attr=[placeholder="What needs to be done?"i]
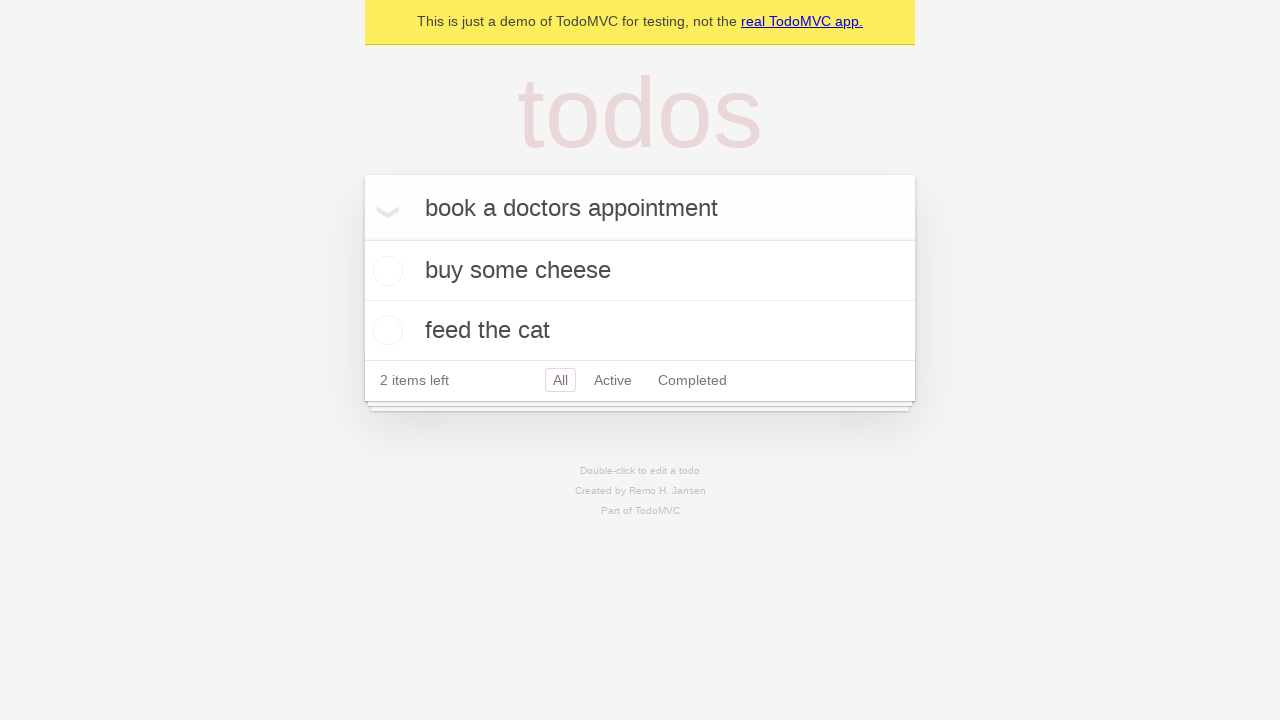

Pressed Enter to create todo 'book a doctors appointment' on internal:attr=[placeholder="What needs to be done?"i]
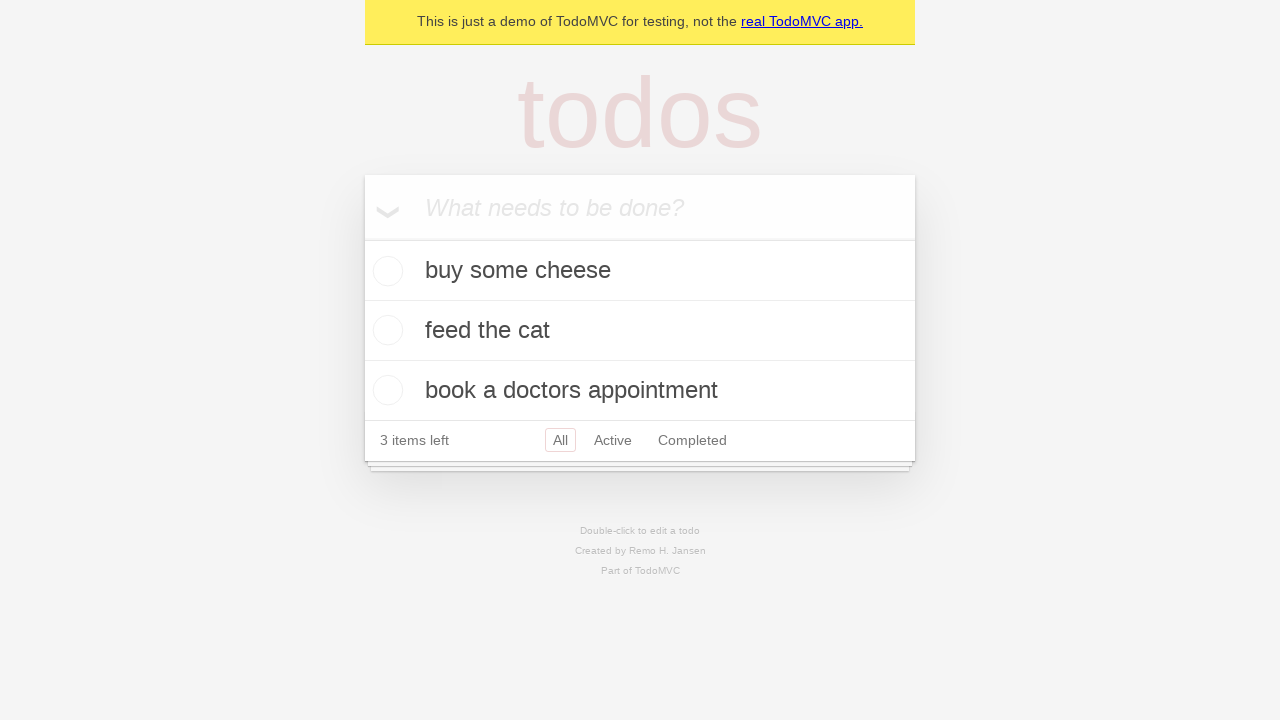

Checked the 'Mark all as complete' checkbox at (362, 238) on internal:label="Mark all as complete"i
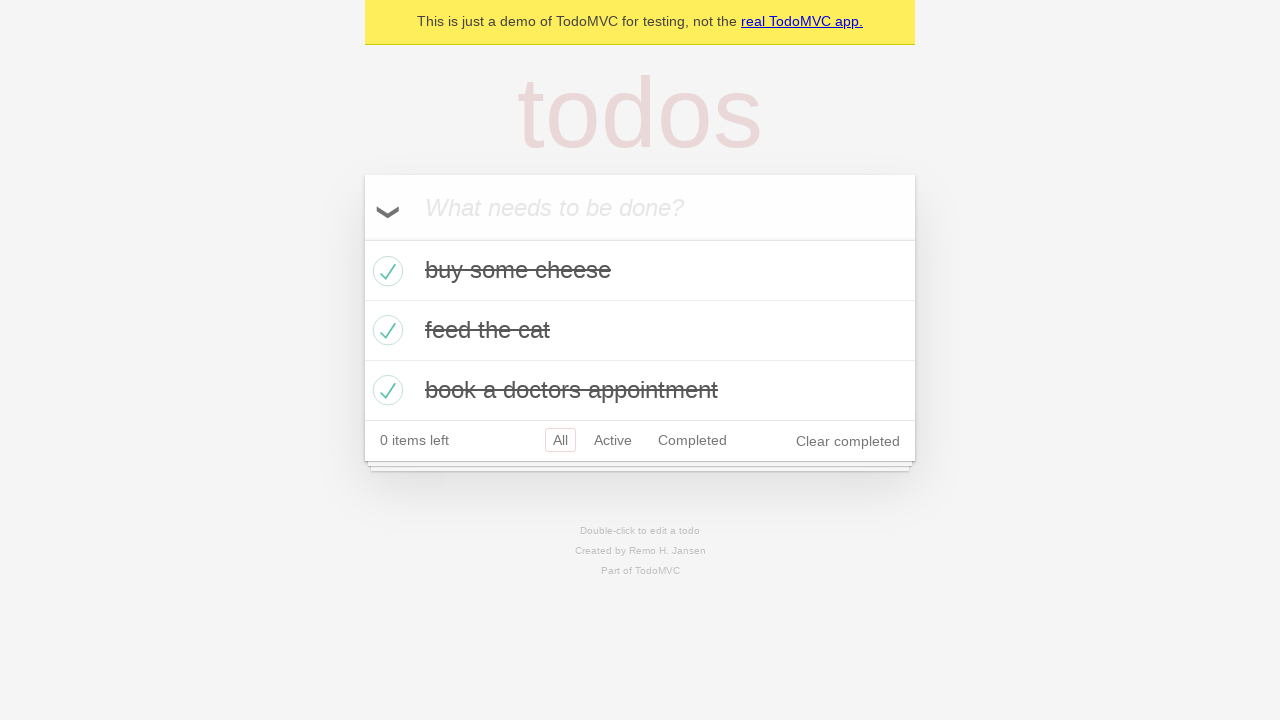

Unchecked the first todo item at (385, 271) on internal:testid=[data-testid="todo-item"s] >> nth=0 >> internal:role=checkbox
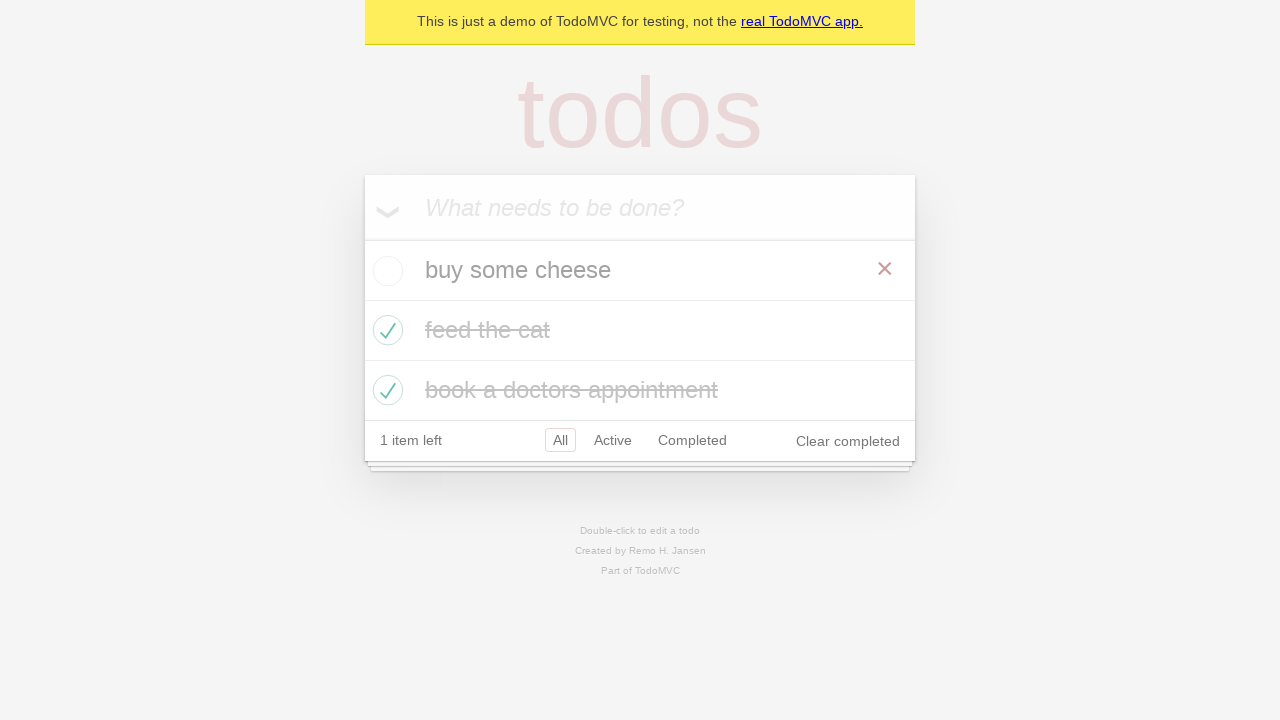

Re-checked the first todo item at (385, 271) on internal:testid=[data-testid="todo-item"s] >> nth=0 >> internal:role=checkbox
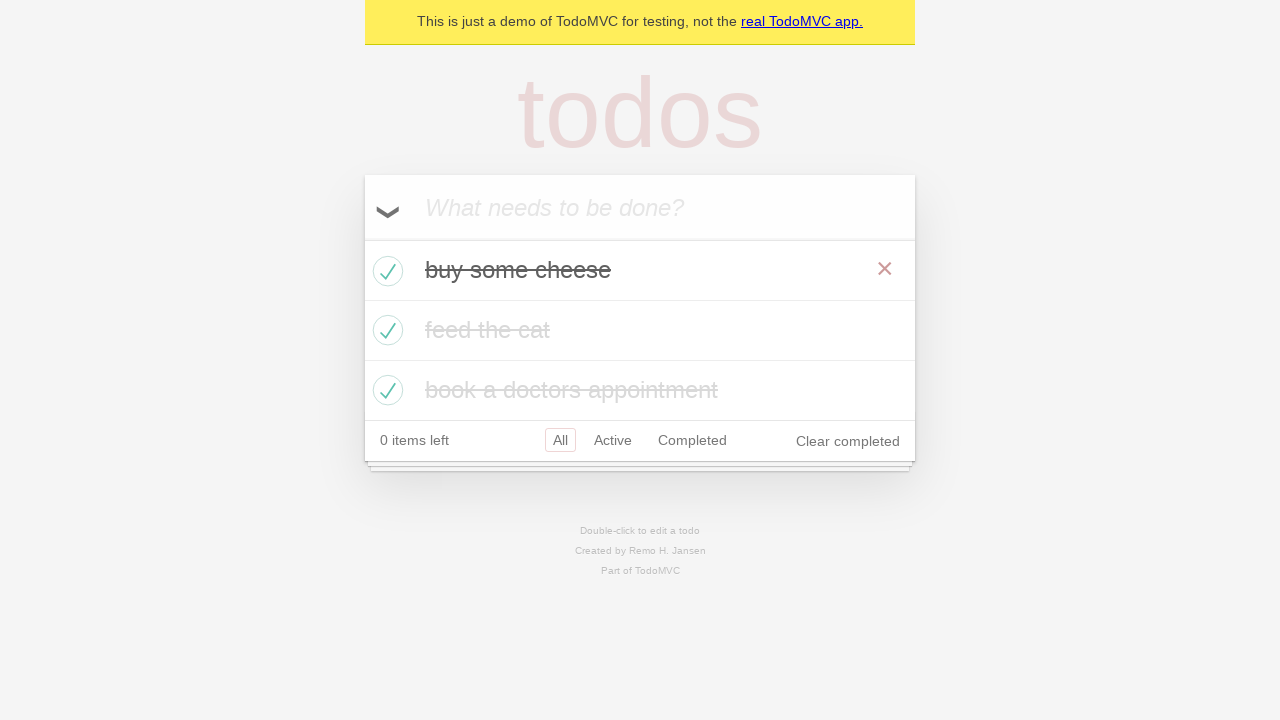

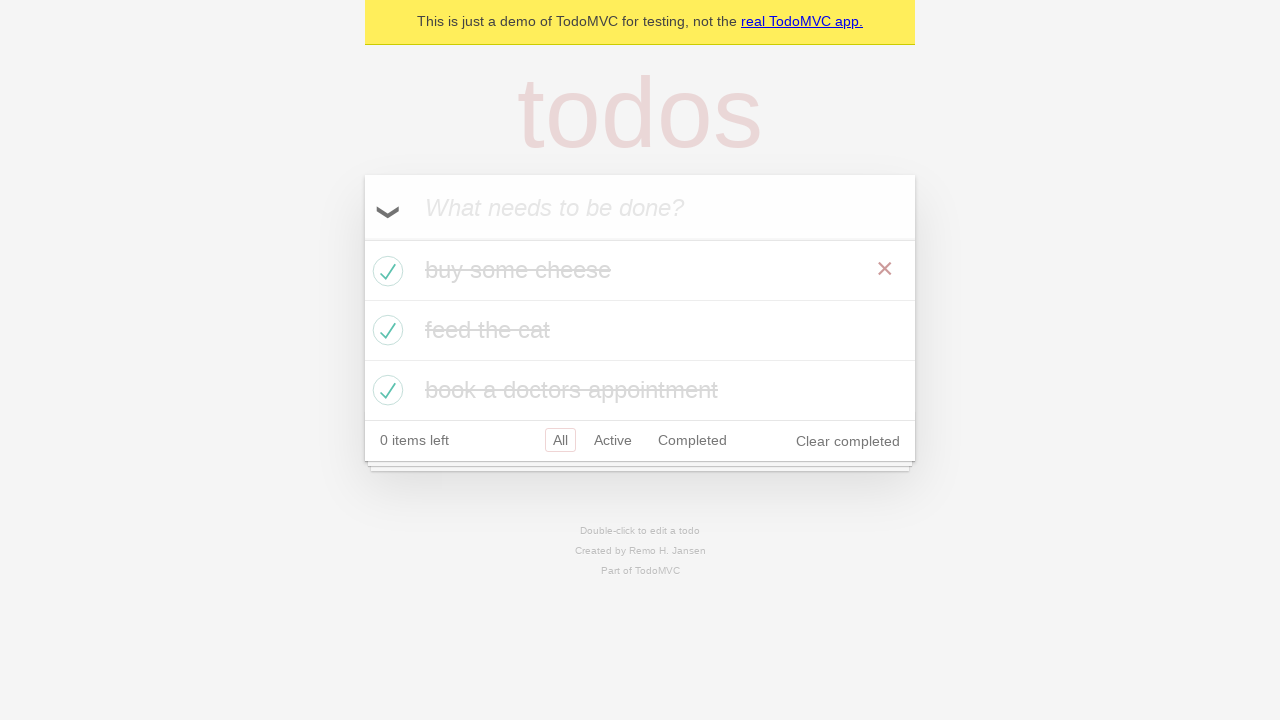